Tests that clicking "More" on the jobs page loads additional job listings

Starting URL: https://news.ycombinator.com

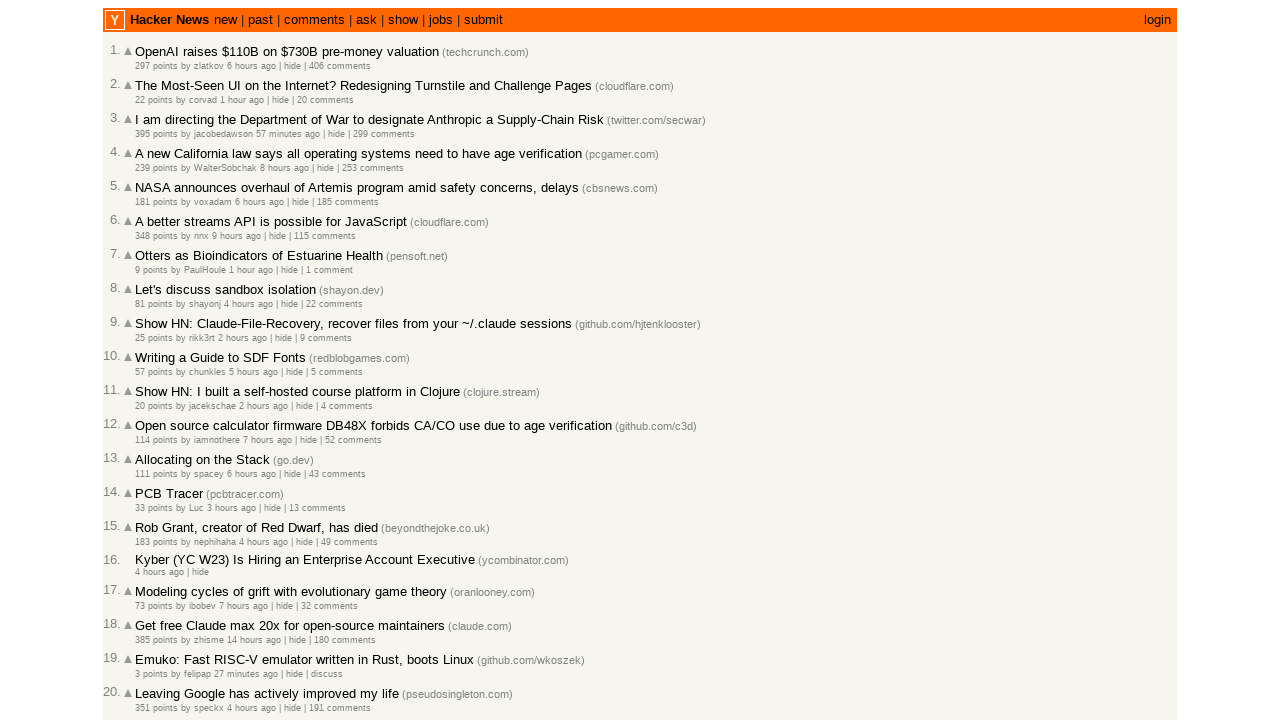

Clicked on the jobs link to navigate to jobs page at (441, 20) on a[href='jobs']
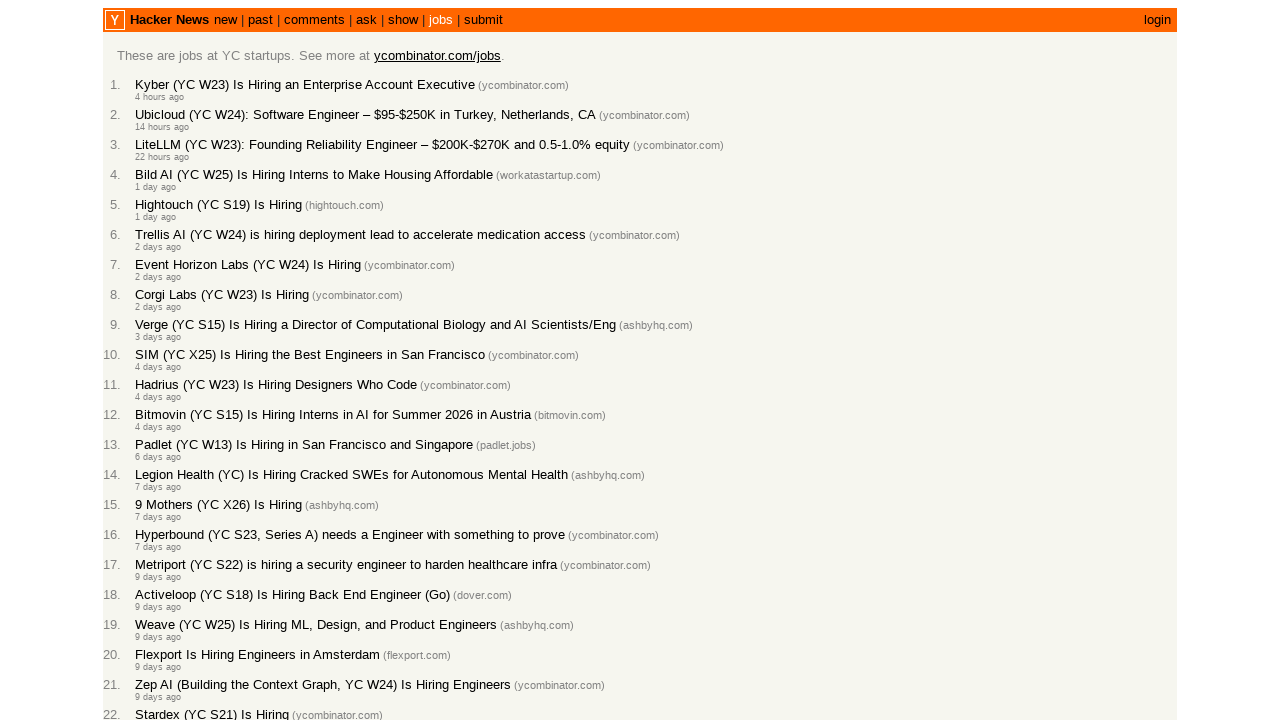

Job listings loaded on the page
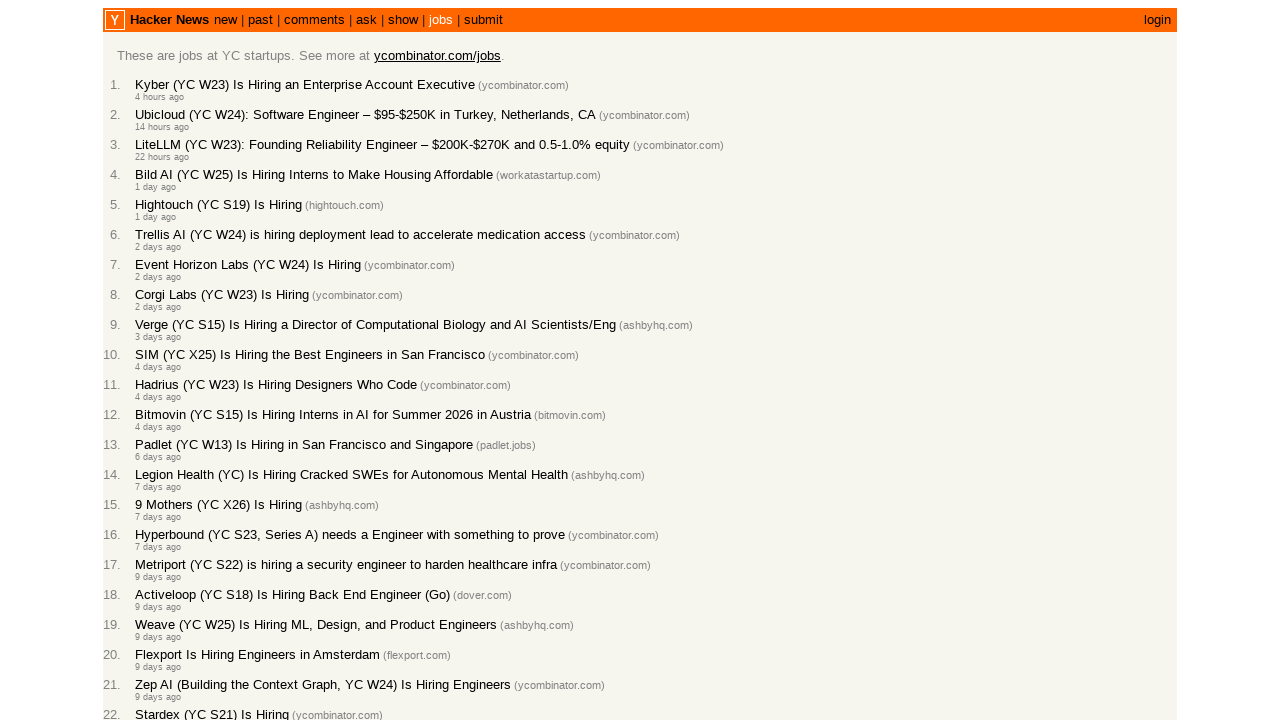

Clicked the More link to load additional job listings at (149, 616) on a.morelink
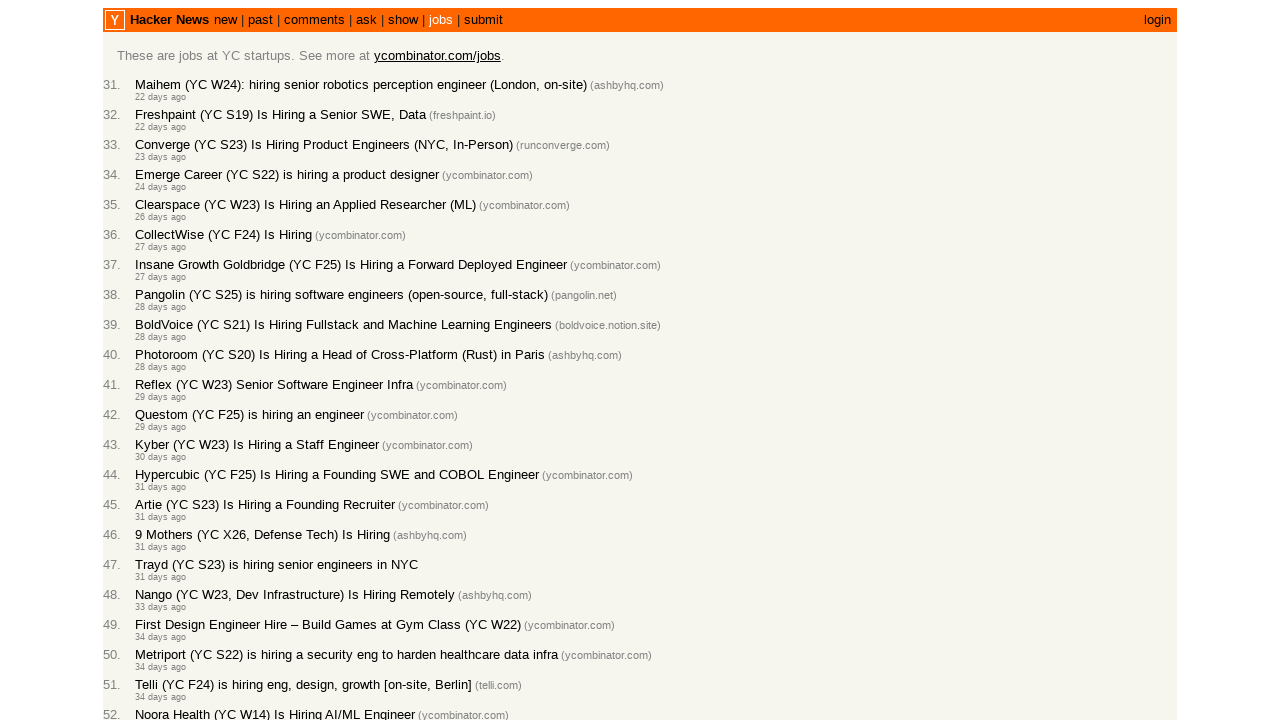

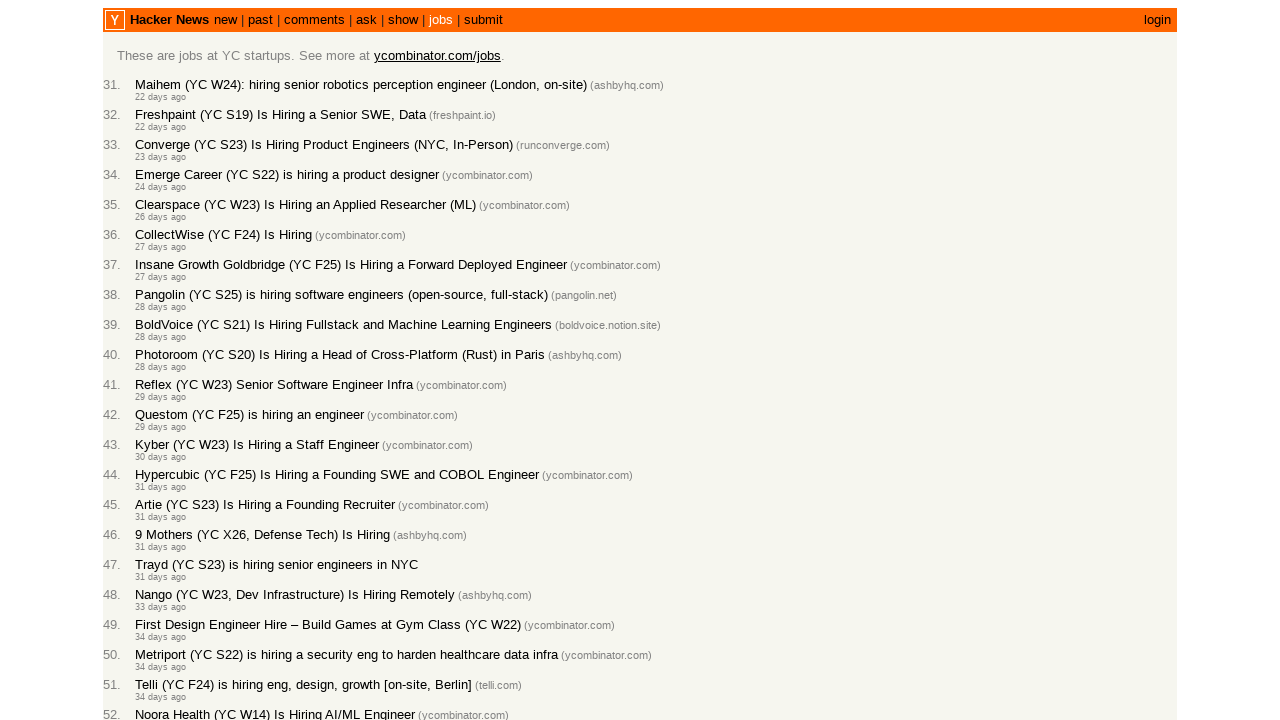